Tests removing a product from the cart

Starting URL: https://www.demoblaze.com/

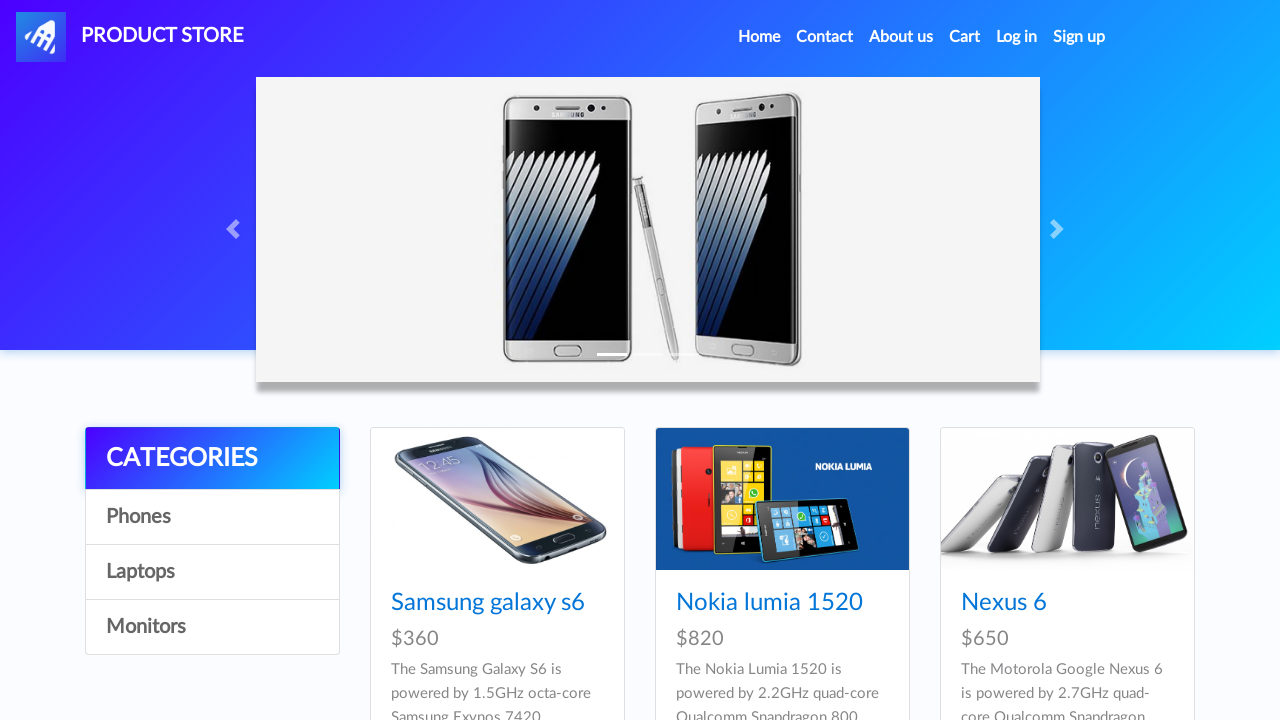

Clicked on Samsung galaxy s6 product at (488, 603) on text=Samsung galaxy s6
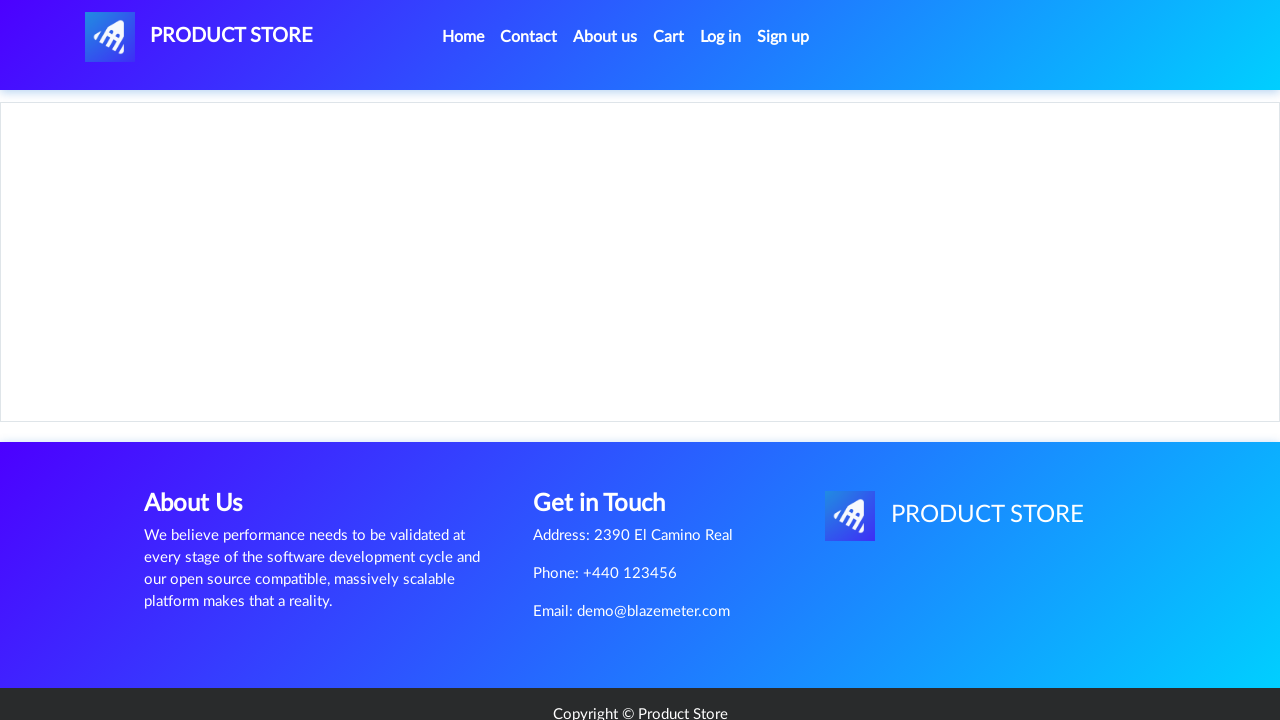

Product page loaded with Add to cart button visible
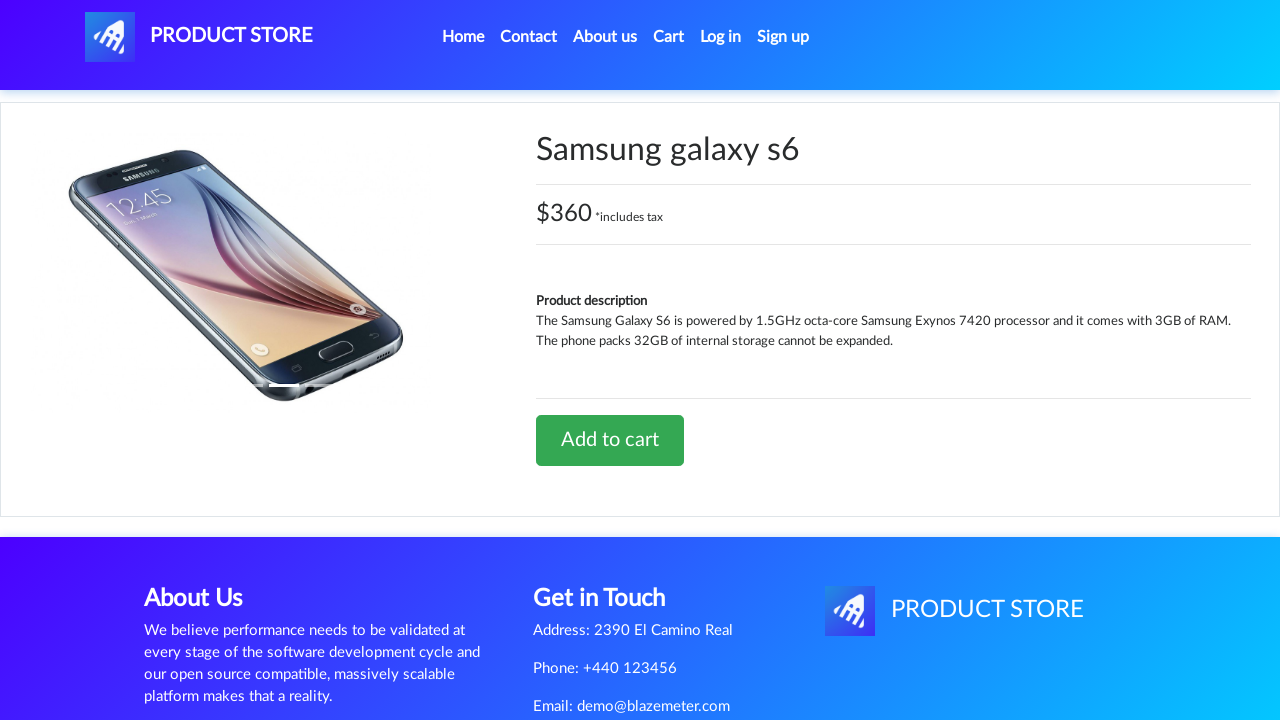

Clicked Add to cart button at (610, 440) on text=Add to cart
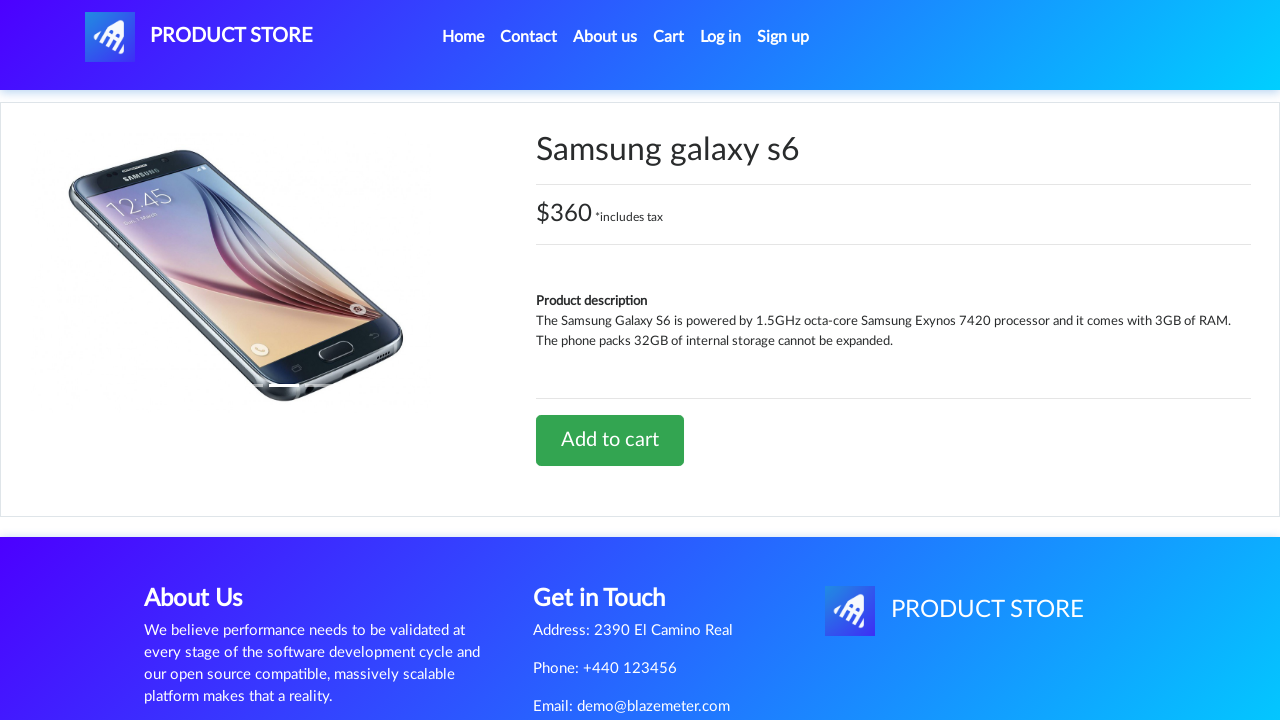

Alert dialog accepted
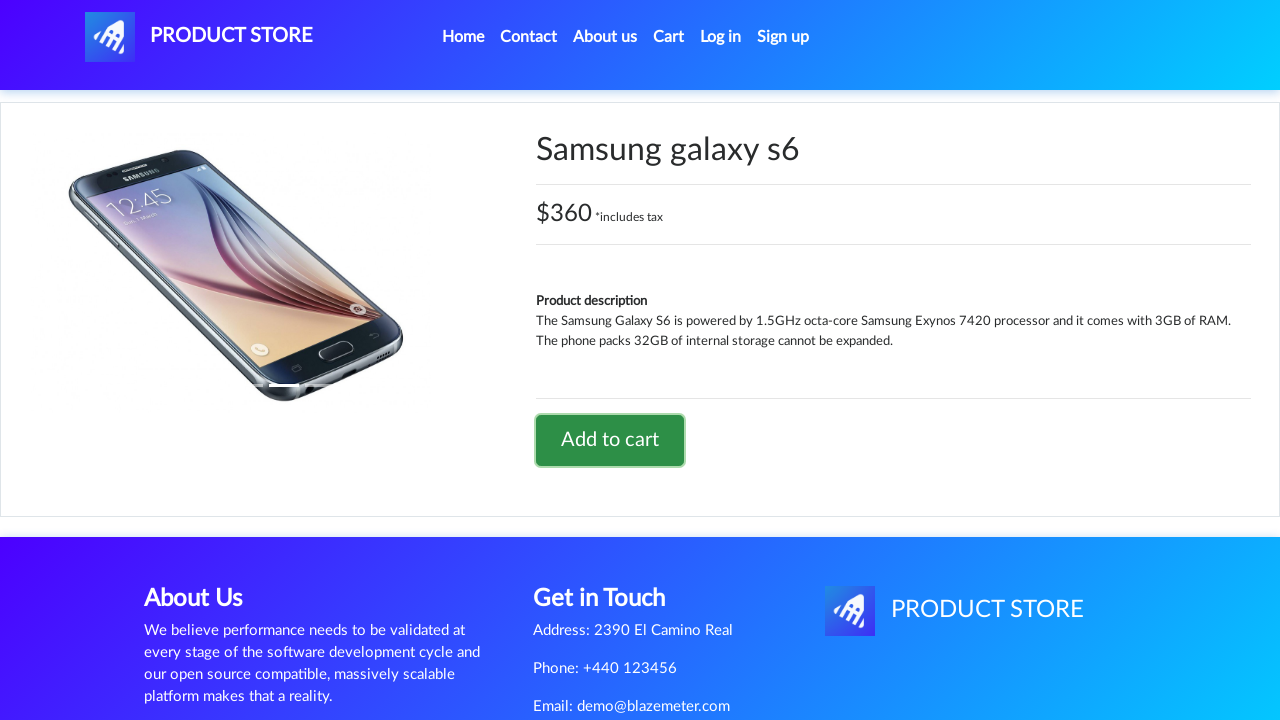

Clicked on cart button to navigate to cart at (669, 37) on #cartur
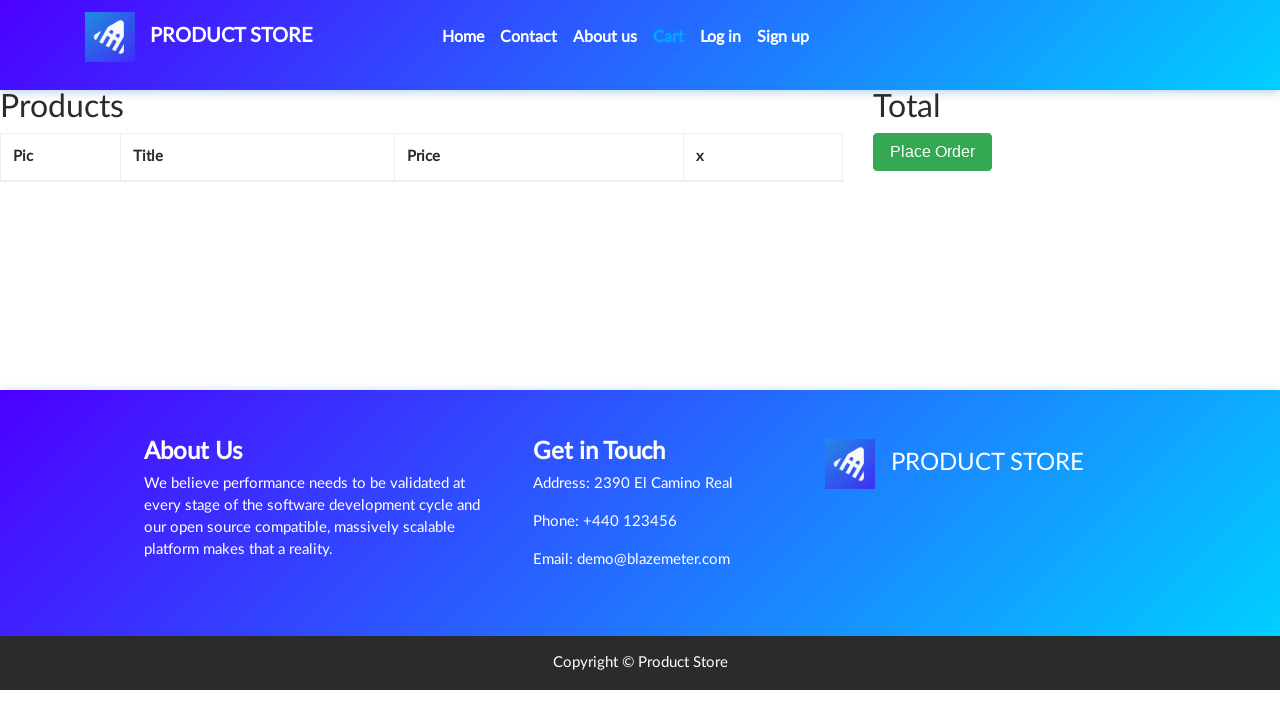

Cart page loaded with Samsung galaxy s6 visible
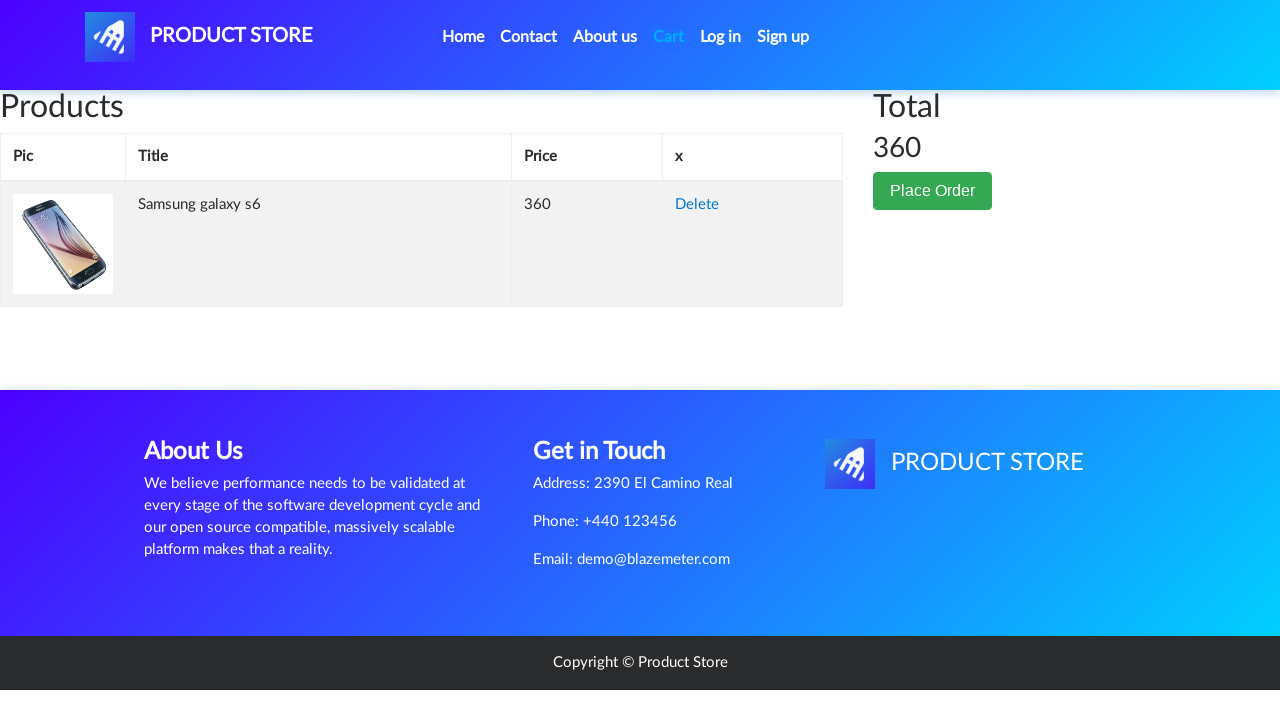

Clicked Delete button to remove product from cart at (697, 205) on a:has-text('Delete')
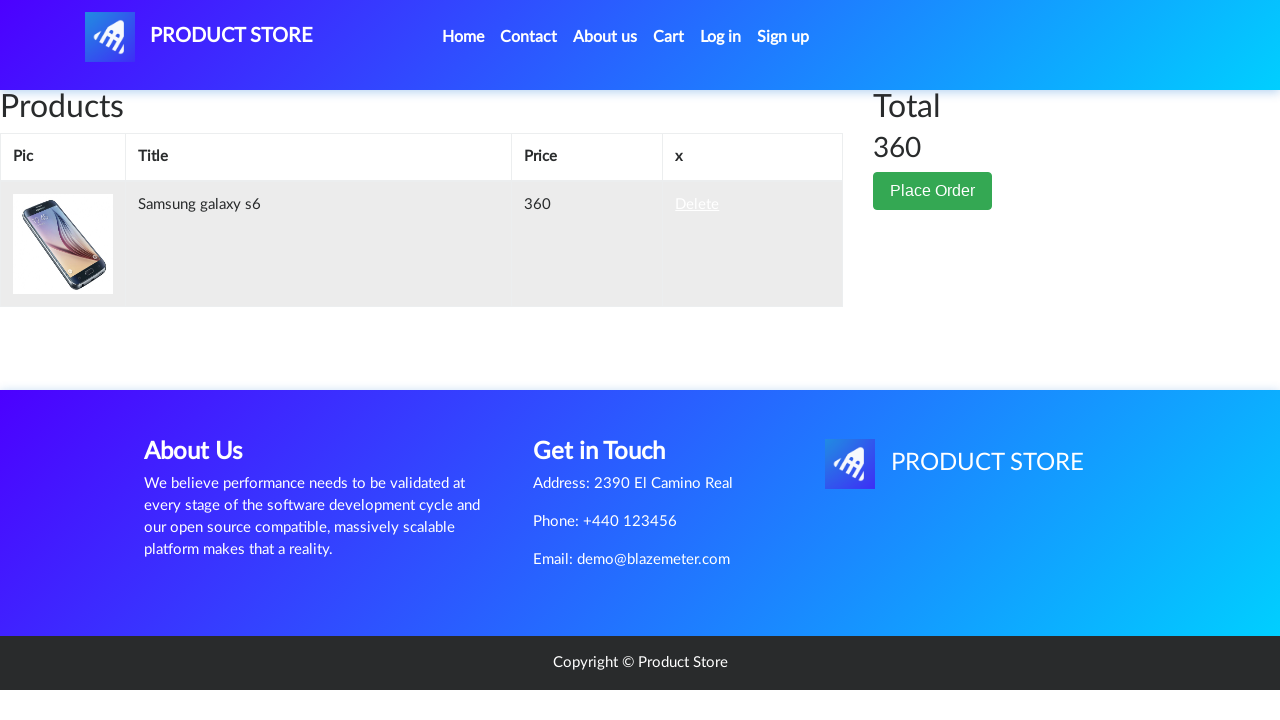

Waited 2 seconds for product removal to complete
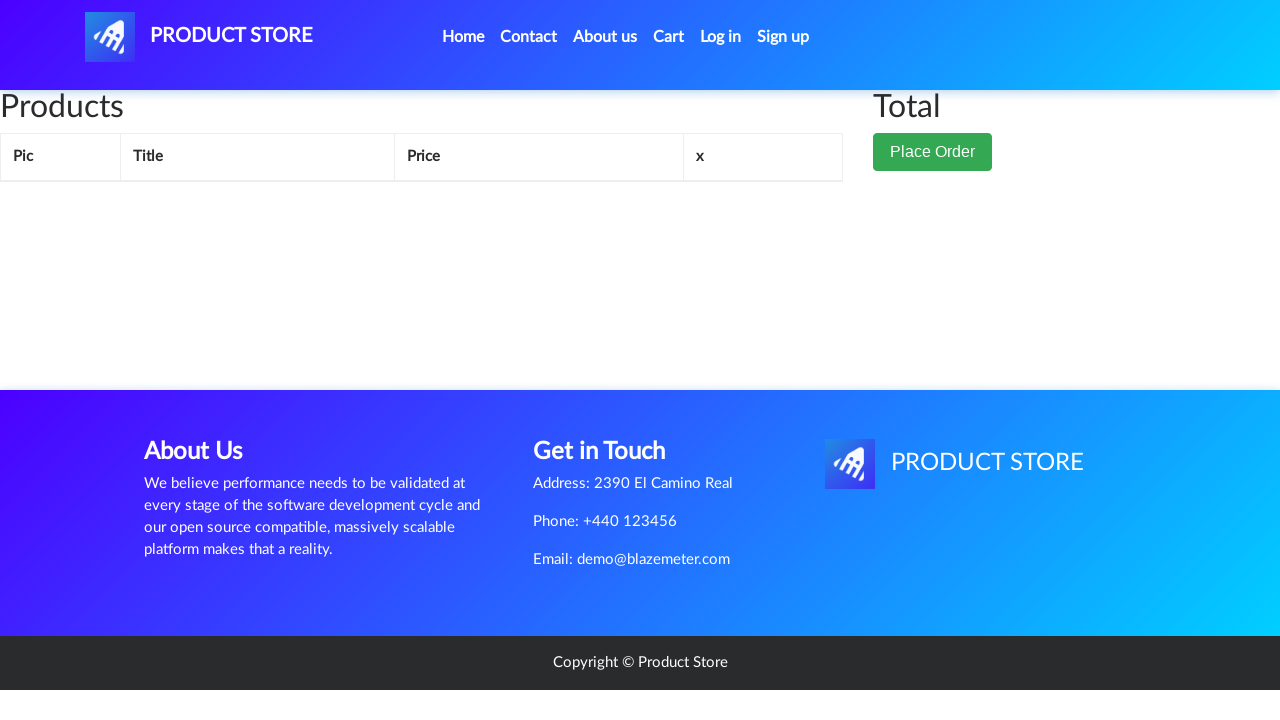

Reloaded page to verify product was removed from cart
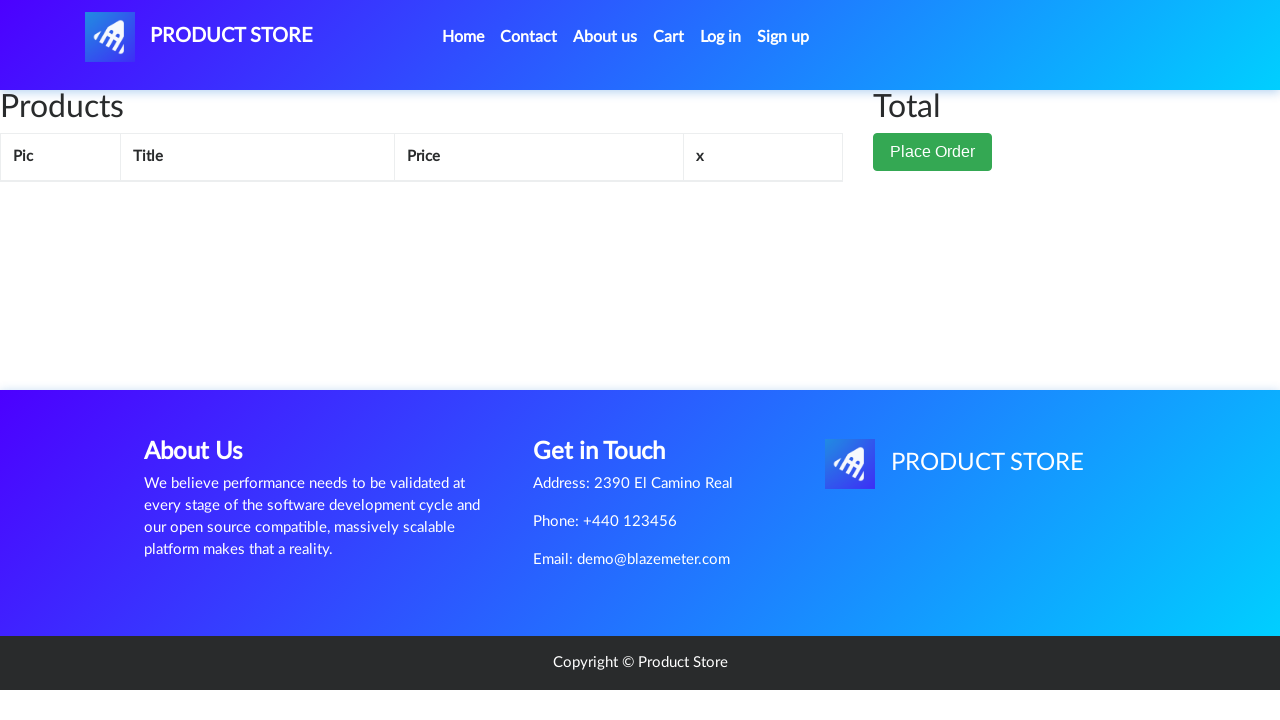

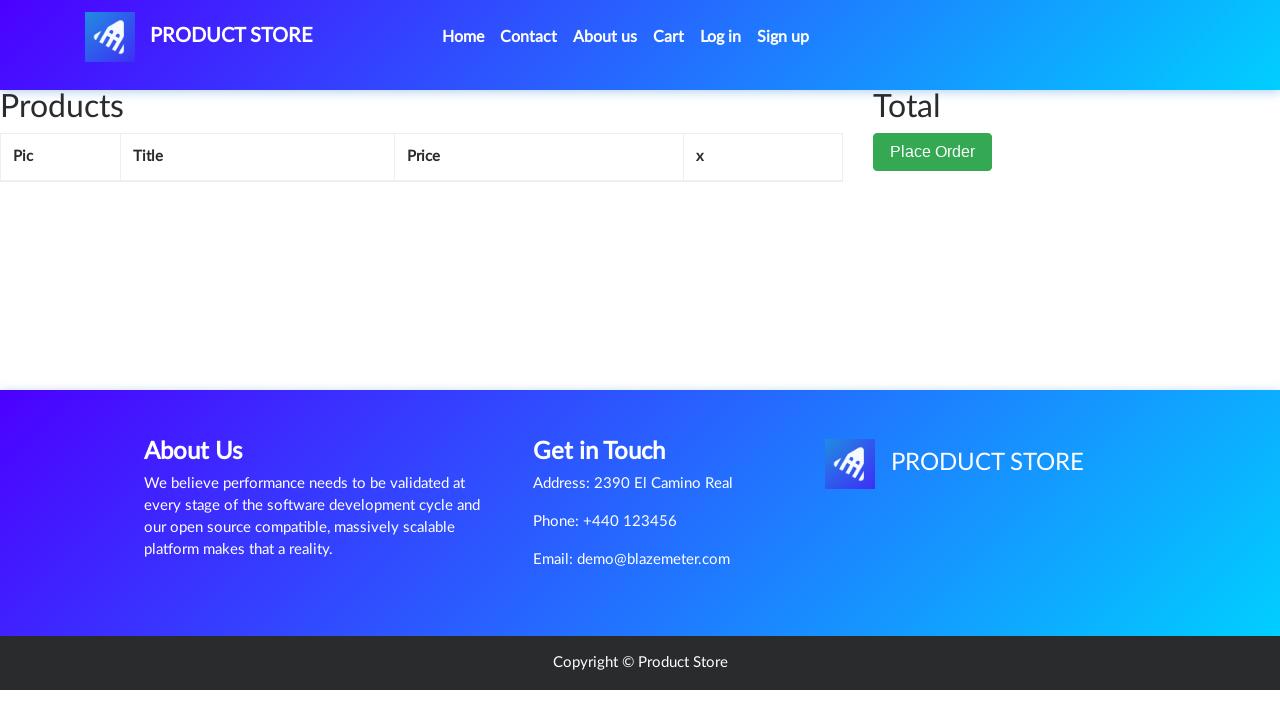